Tests dropdown selection functionality by selecting options using different methods: by index, by visible text, and by value from a currency dropdown

Starting URL: https://rahulshettyacademy.com/dropdownsPractise/

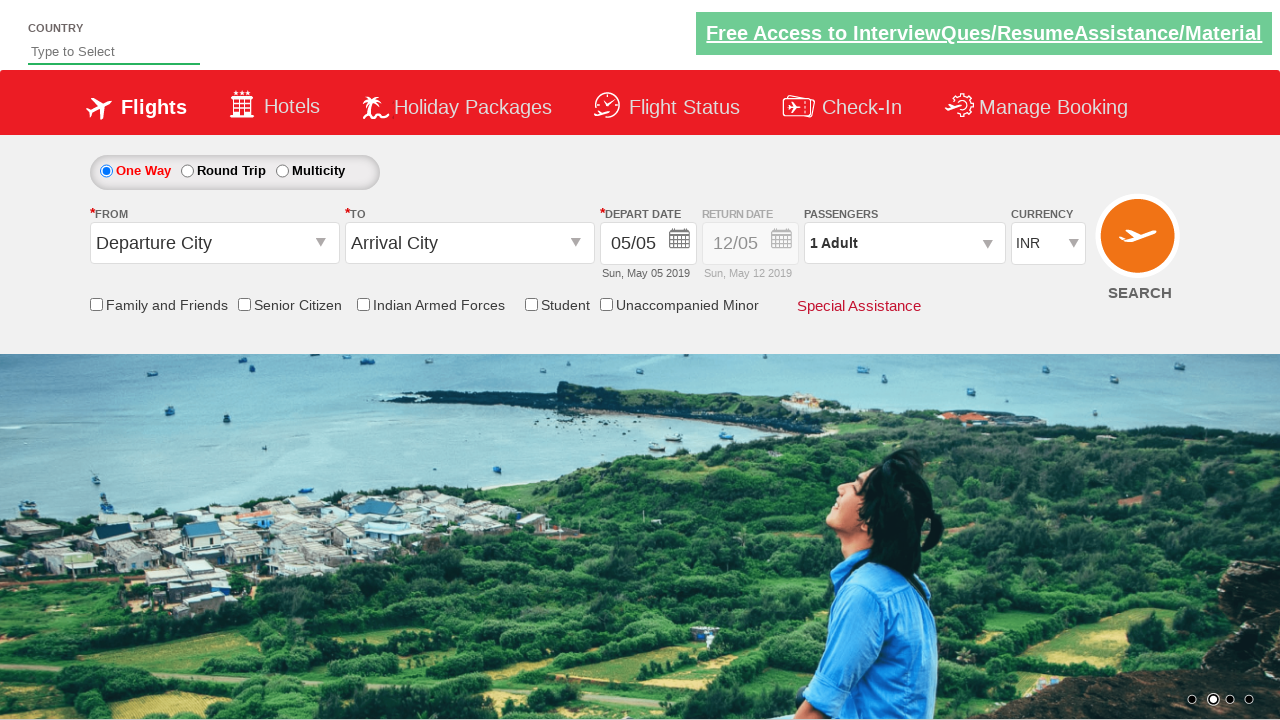

Selected dropdown option at index 3 from currency dropdown on #ctl00_mainContent_DropDownListCurrency
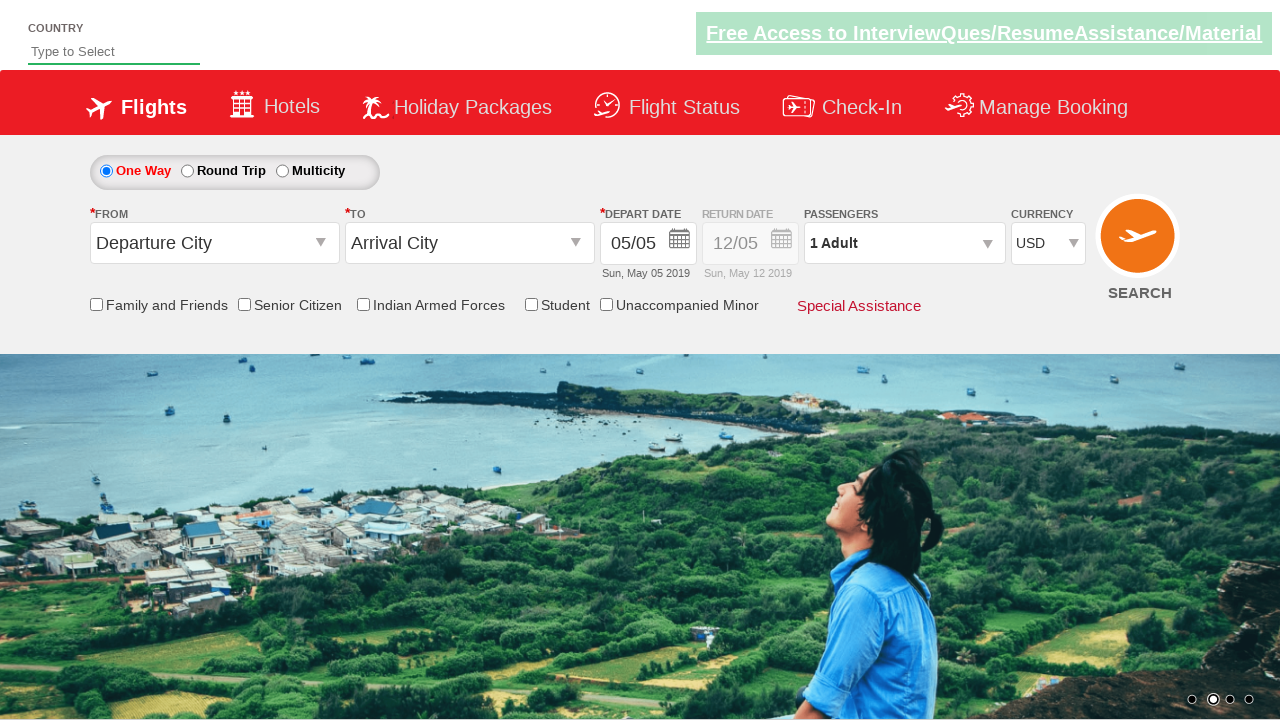

Selected 'AED' option from currency dropdown by visible text on #ctl00_mainContent_DropDownListCurrency
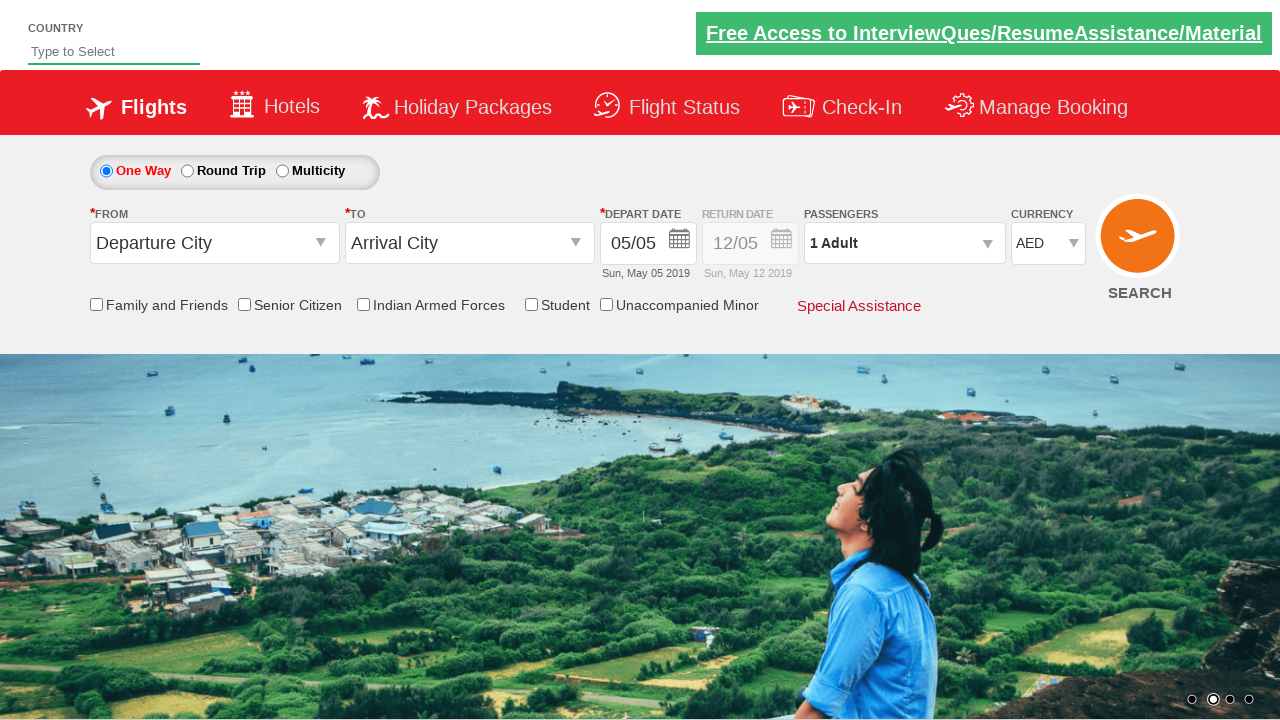

Selected 'INR' option from currency dropdown by value on #ctl00_mainContent_DropDownListCurrency
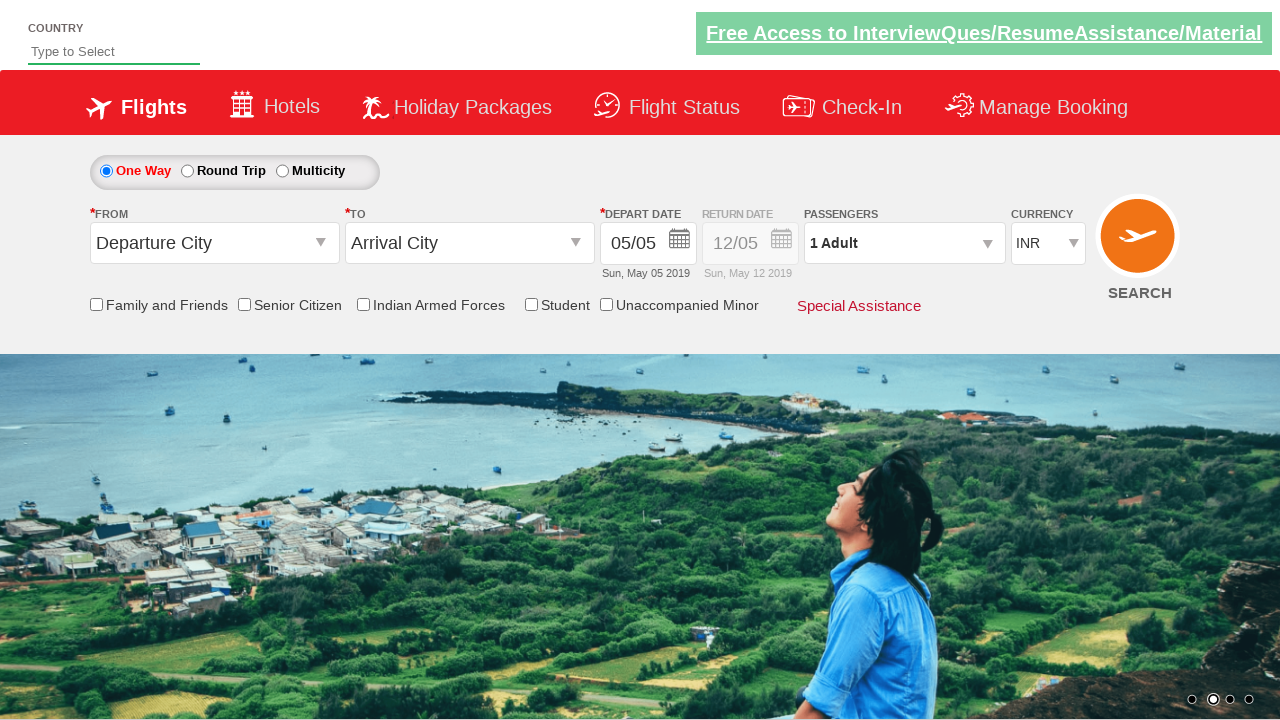

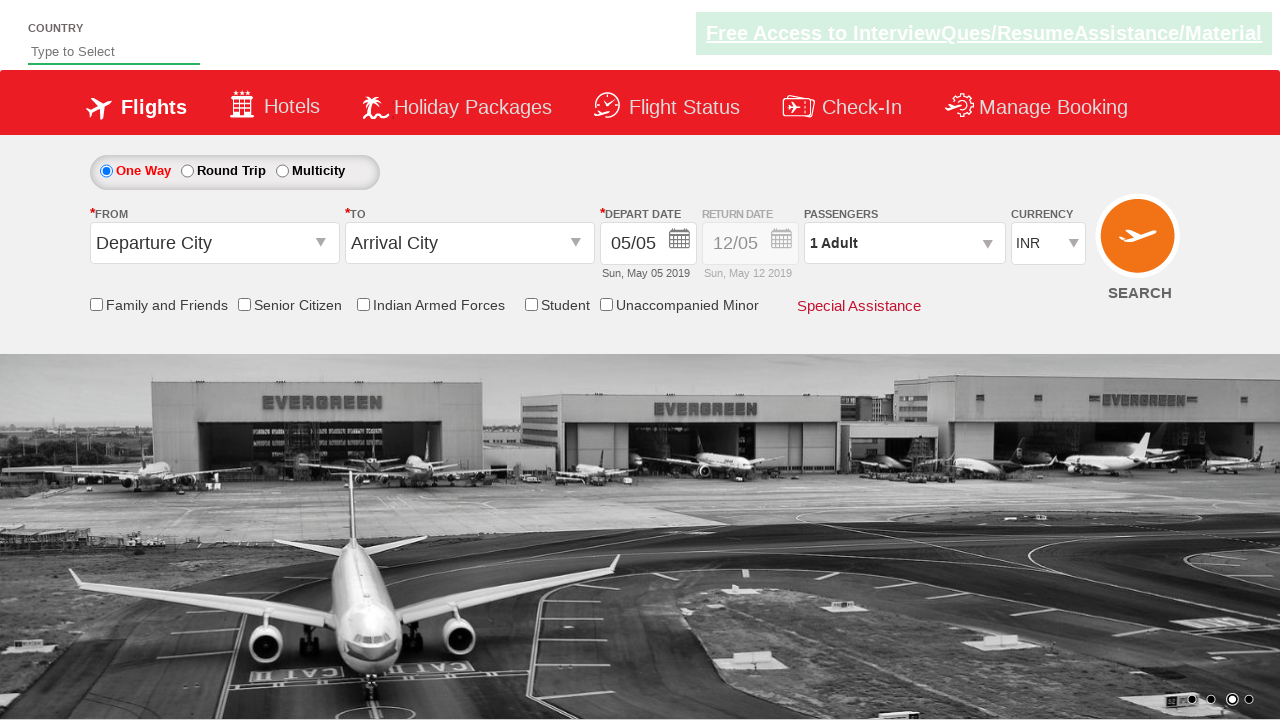